Tests the Selenium demo web form by entering text in the input field and submitting, then verifying the success message is displayed.

Starting URL: https://www.selenium.dev/selenium/web/web-form.html

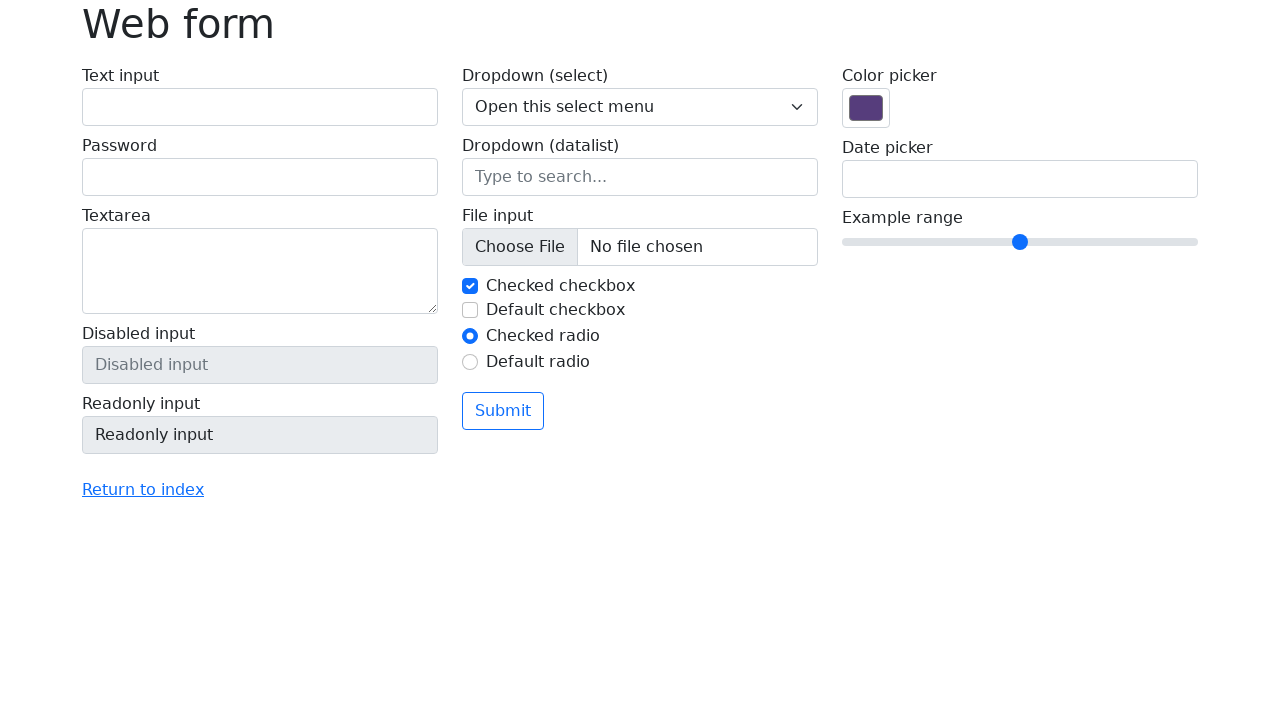

Verified page title is 'Web form'
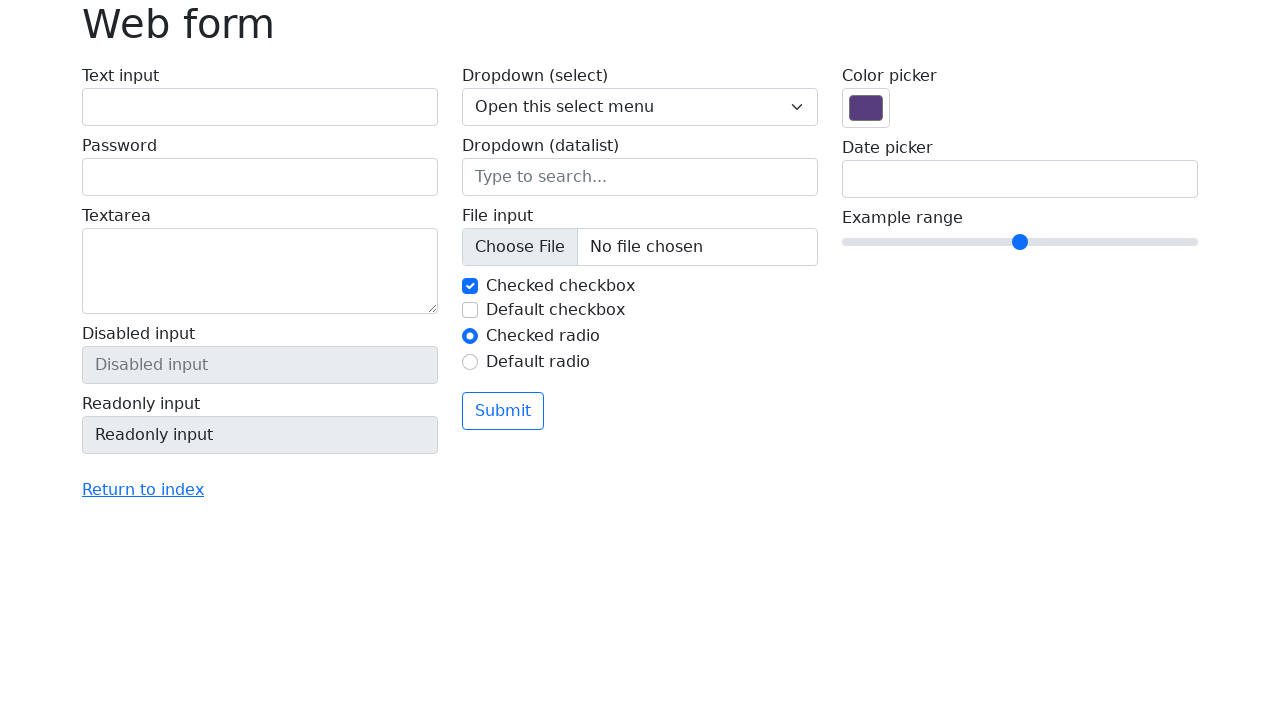

Filled text input field with 'Selenium' on input[name='my-text']
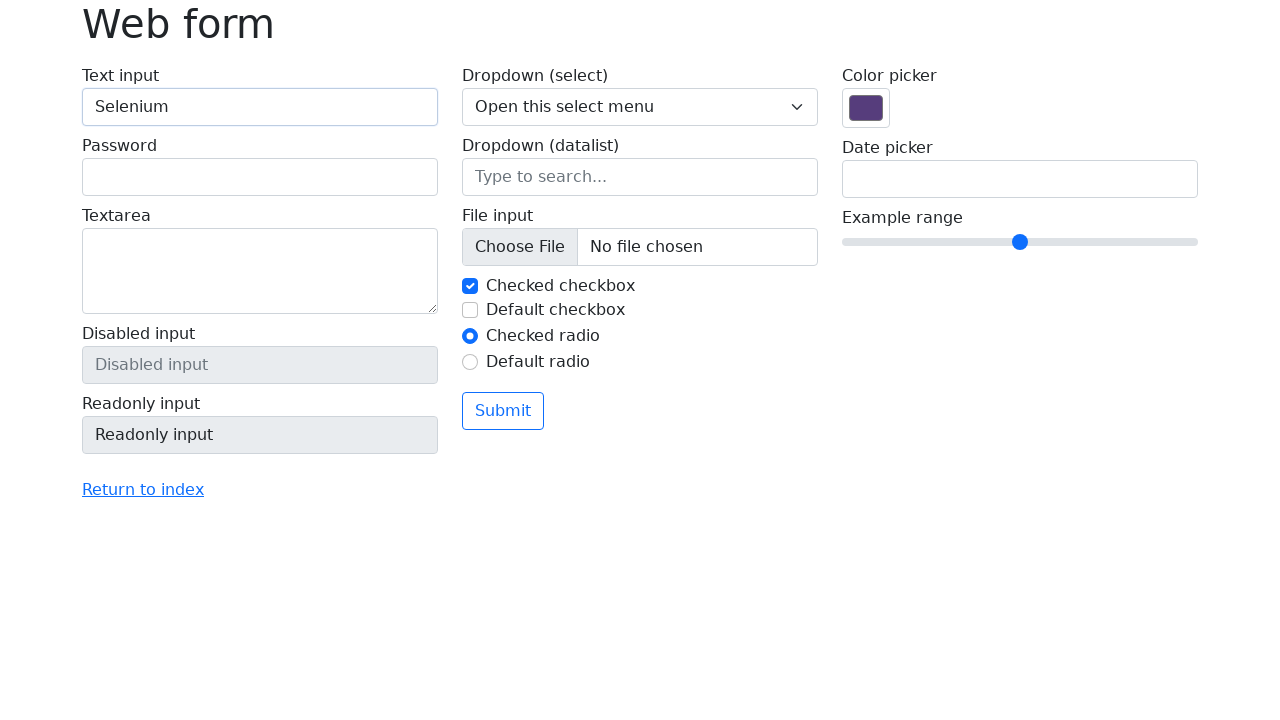

Clicked the submit button at (503, 411) on button
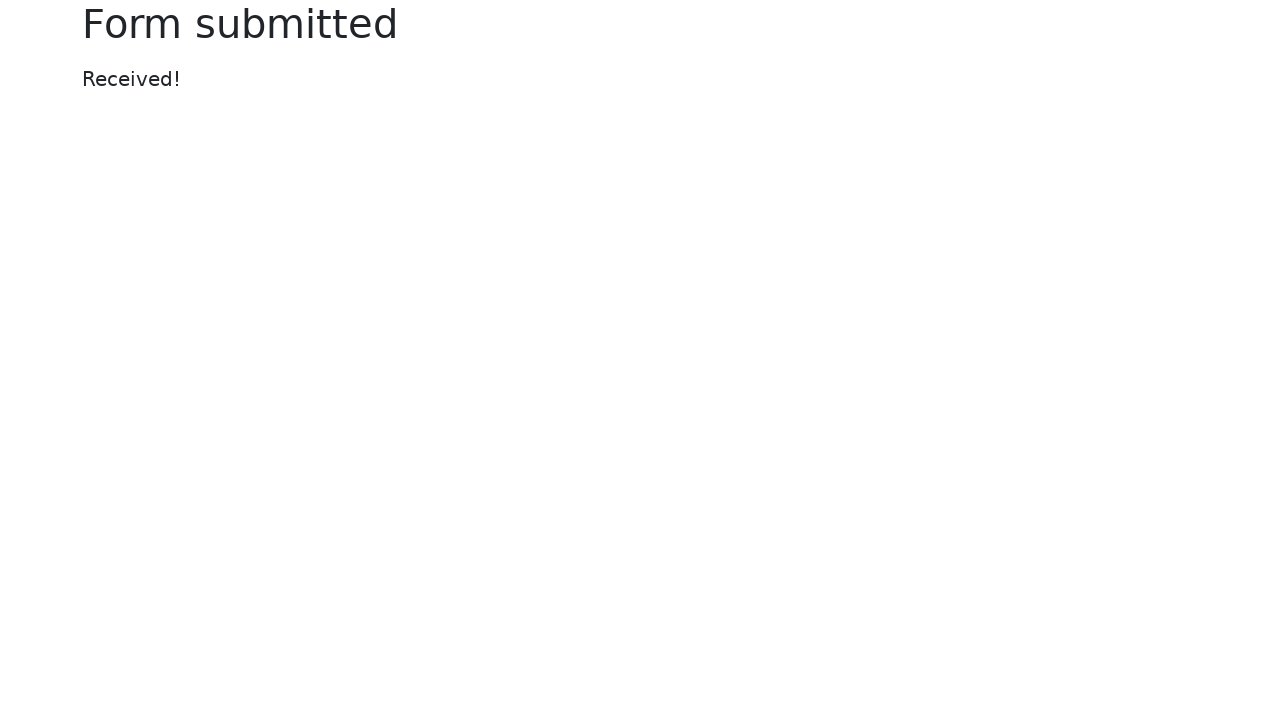

Success message element loaded
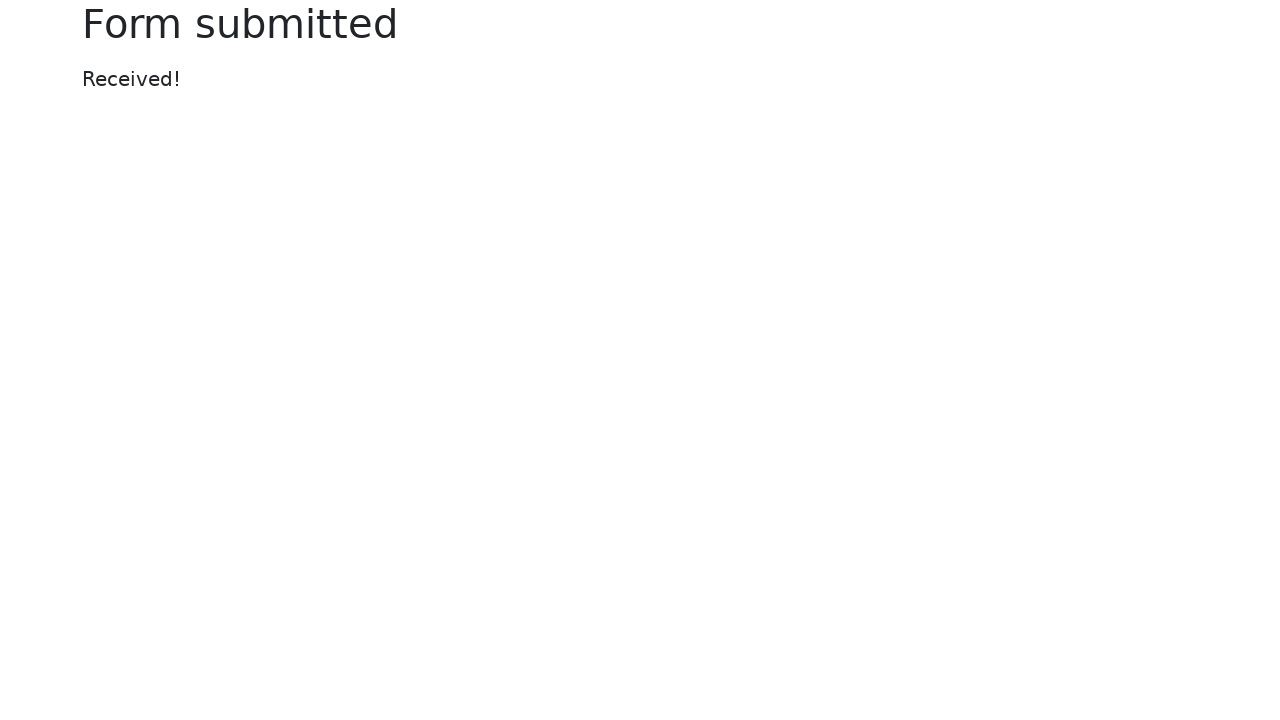

Retrieved success message text content
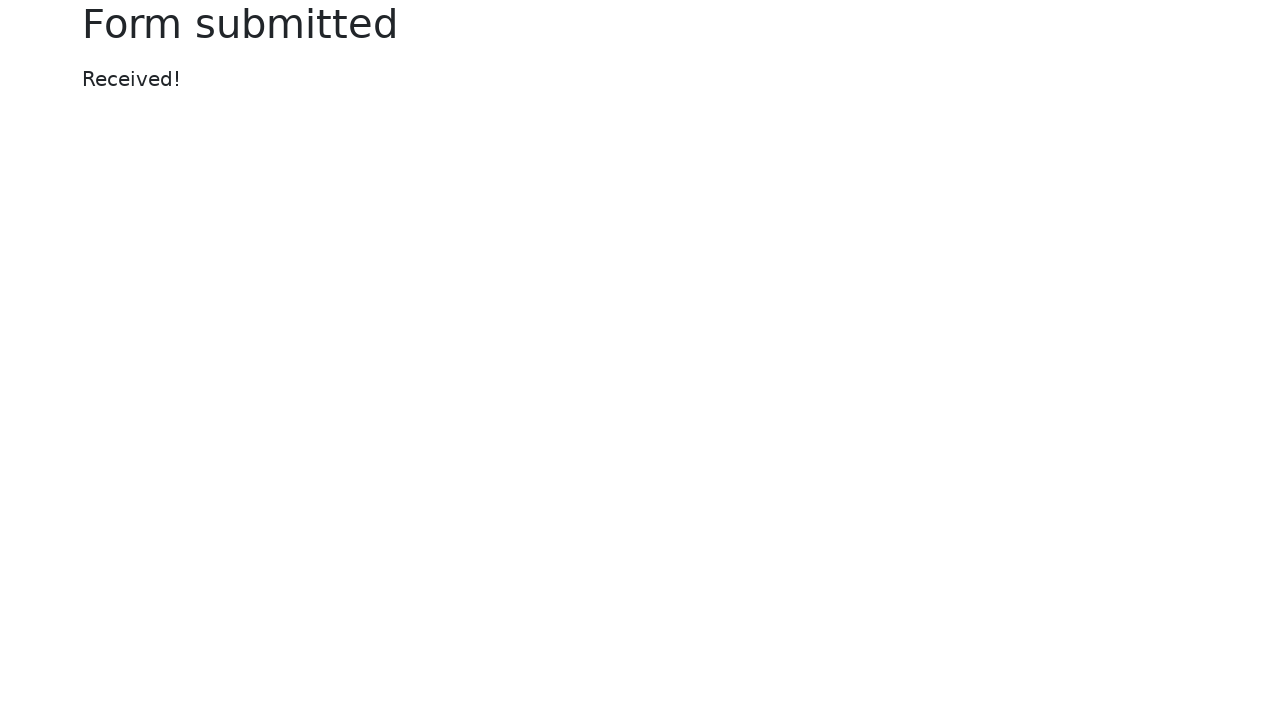

Verified success message displays 'Received!'
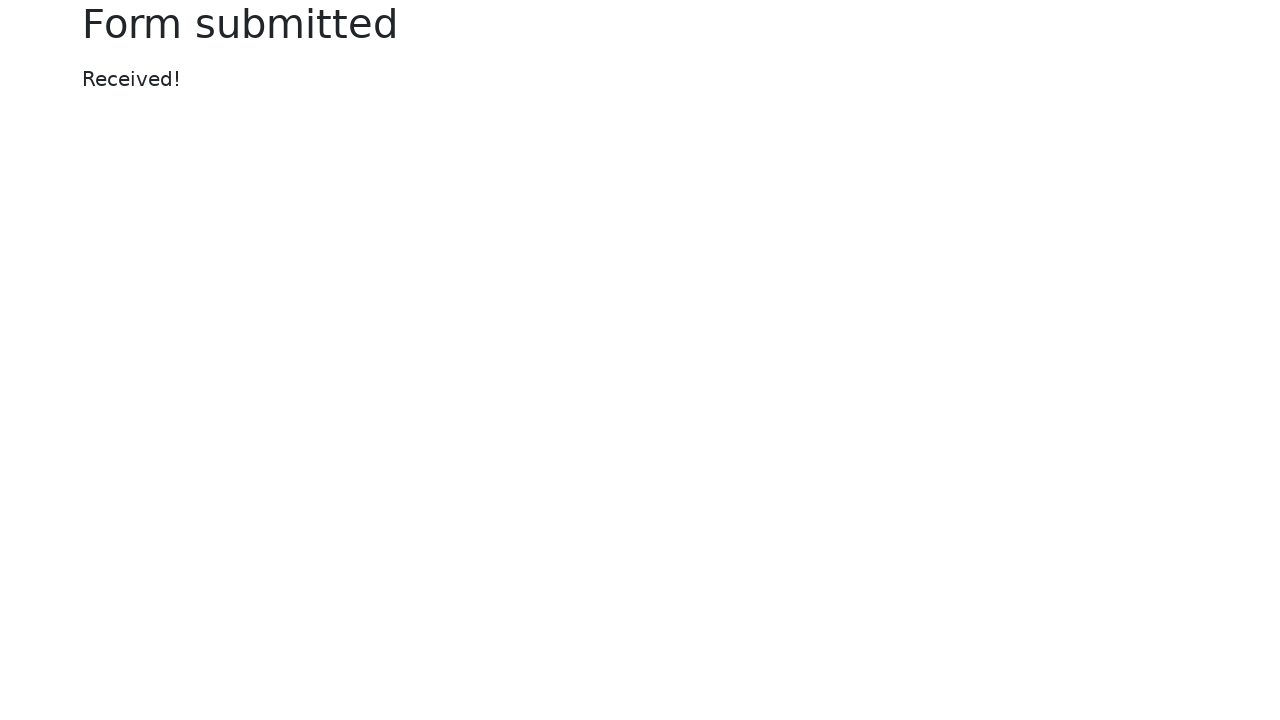

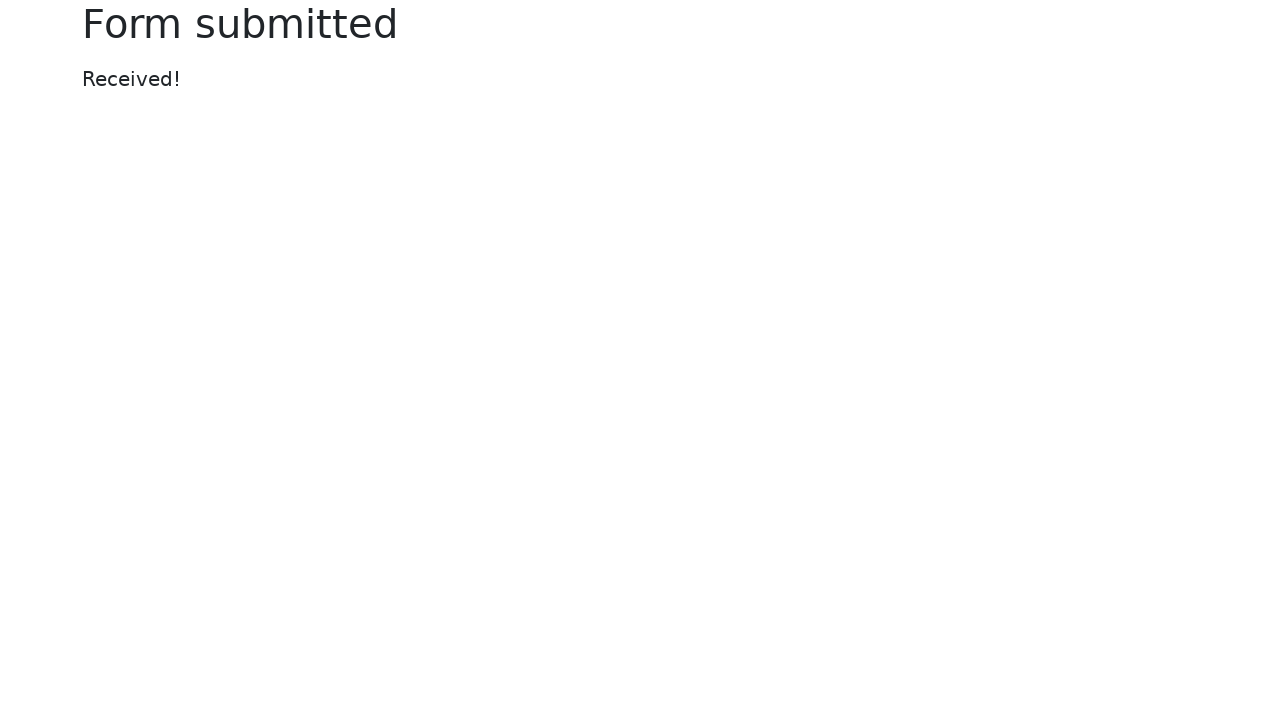